Tests browser navigation by visiting two URLs, navigating back and forward, and refreshing the page

Starting URL: https://rahulshettyacademy.com

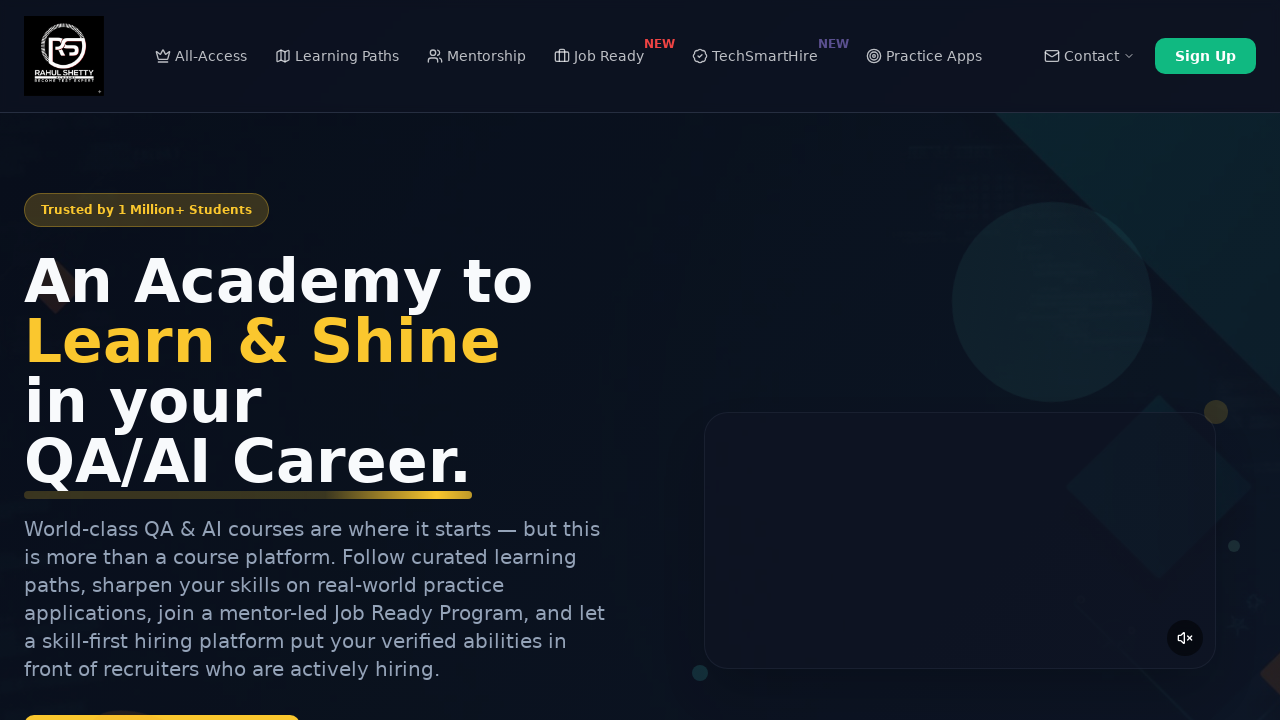

Navigated to Rahul Shetty Academy Selenium Practice page
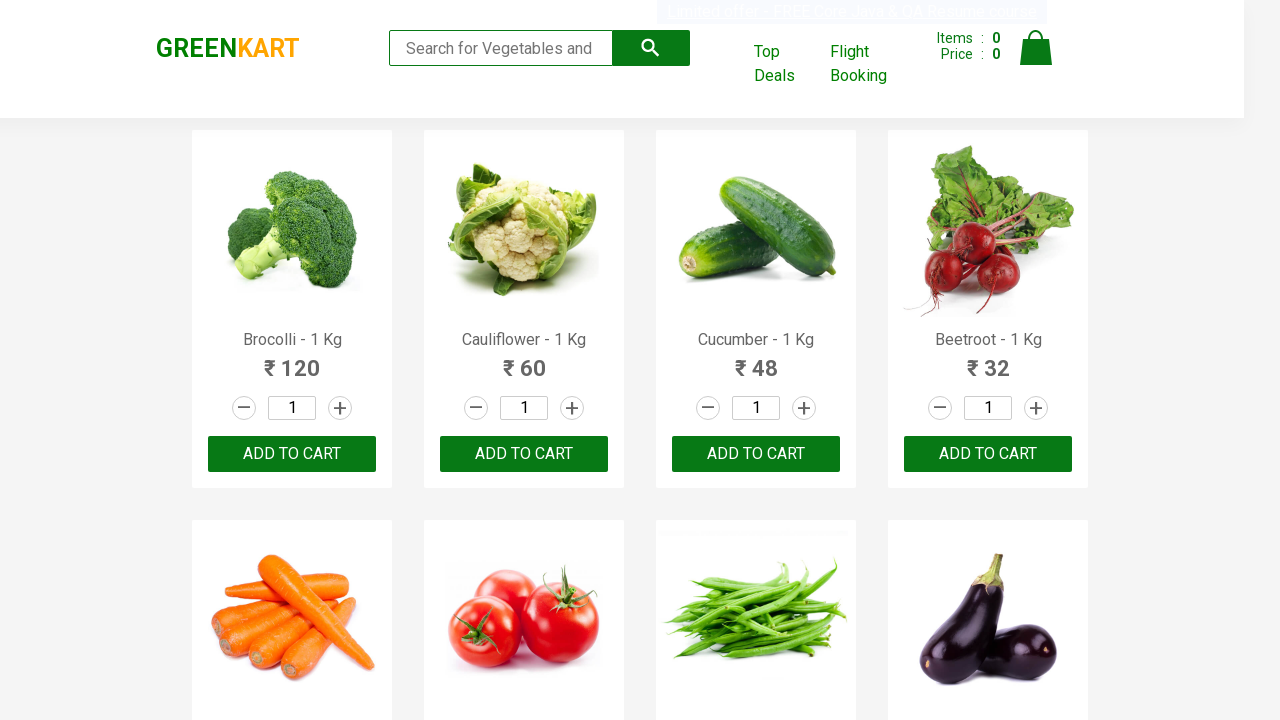

Navigated back to Rahul Shetty Academy main page
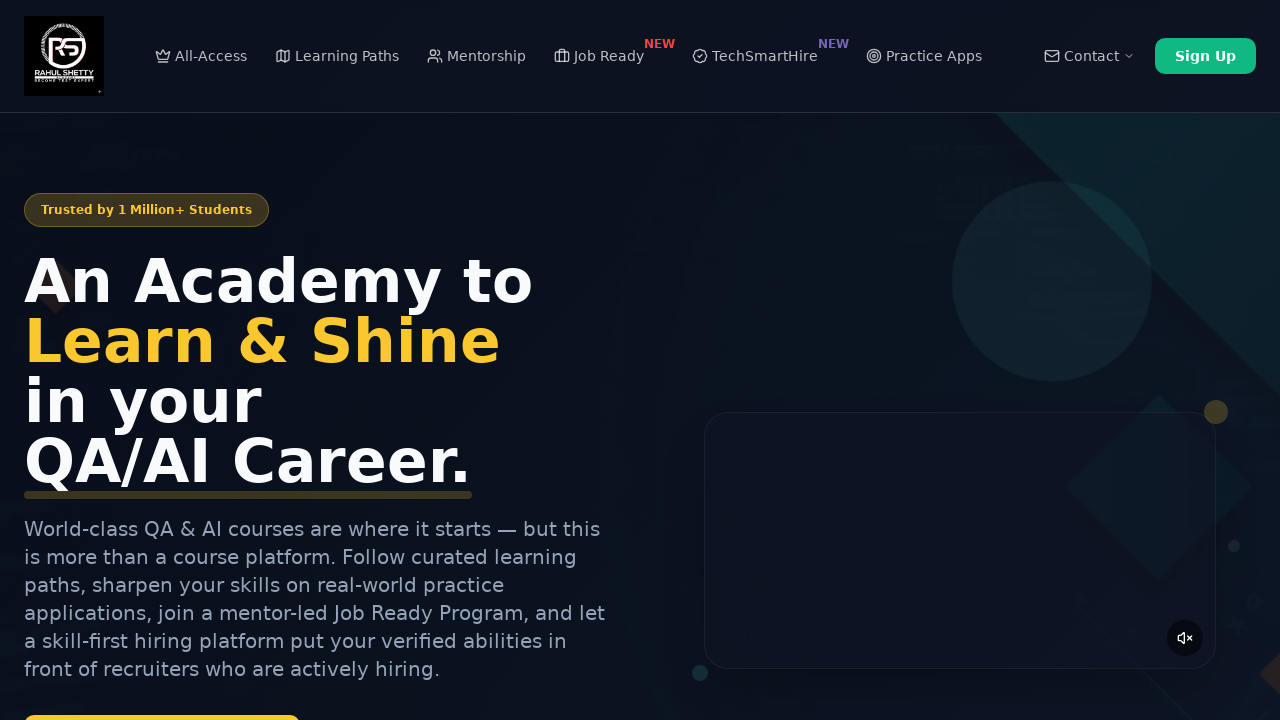

Refreshed the current page
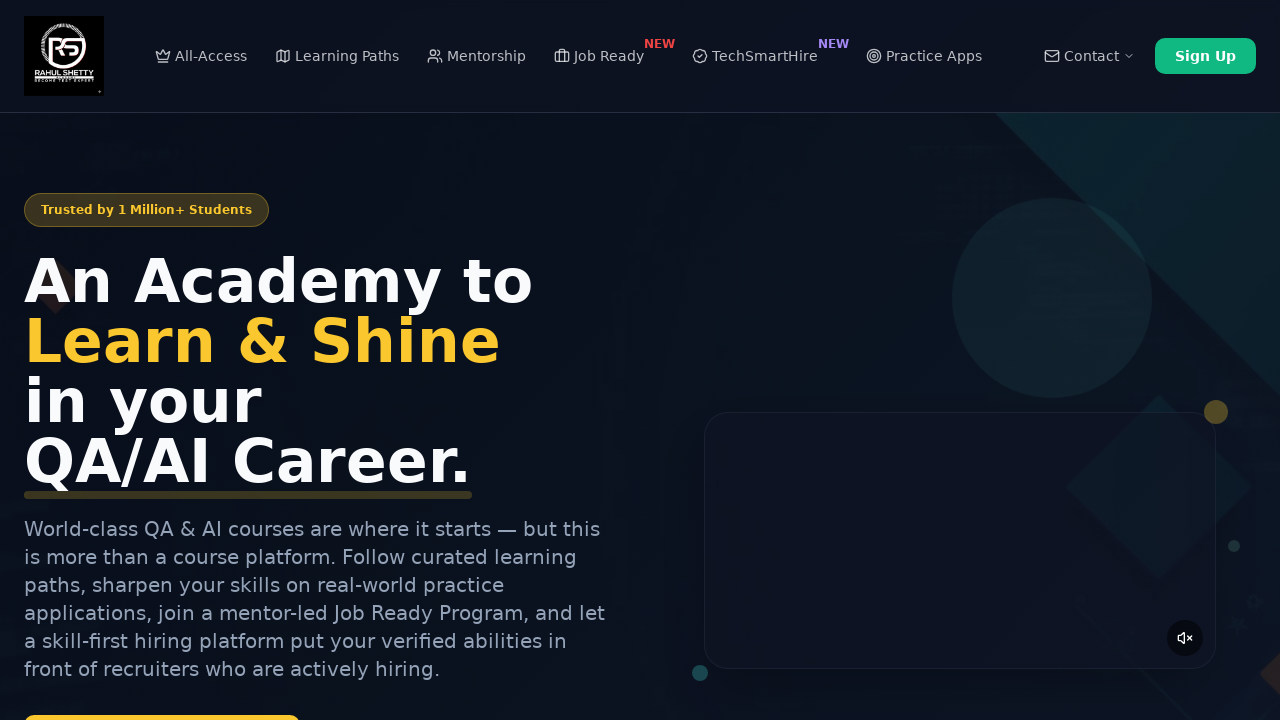

Navigated forward to Selenium Practice page
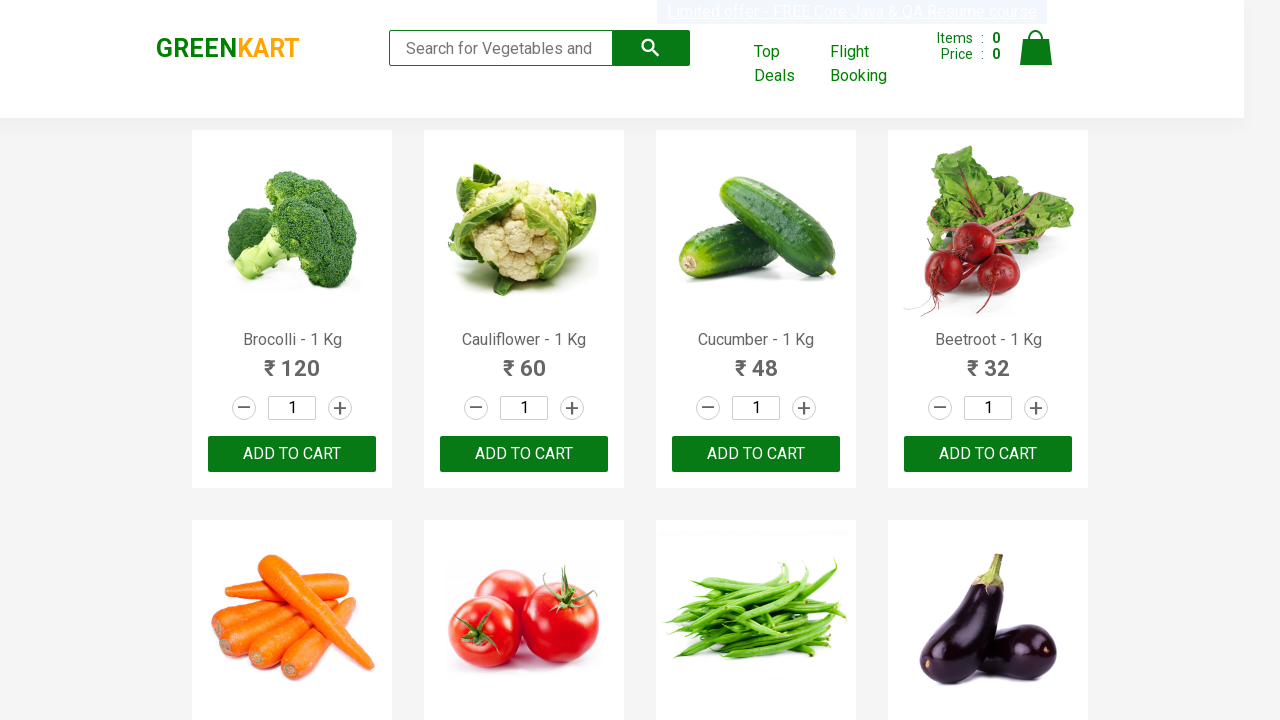

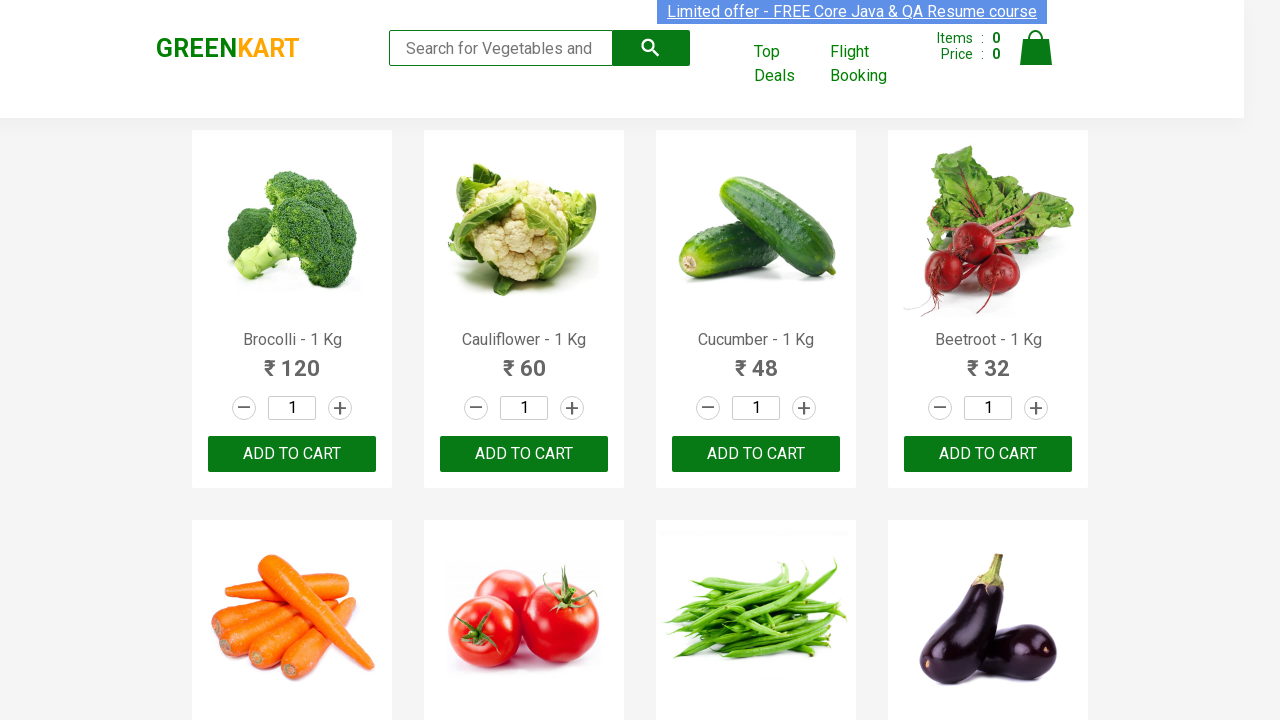